Tests different button click interactions including double-click, right-click (context click), and regular click

Starting URL: https://demoqa.com/buttons

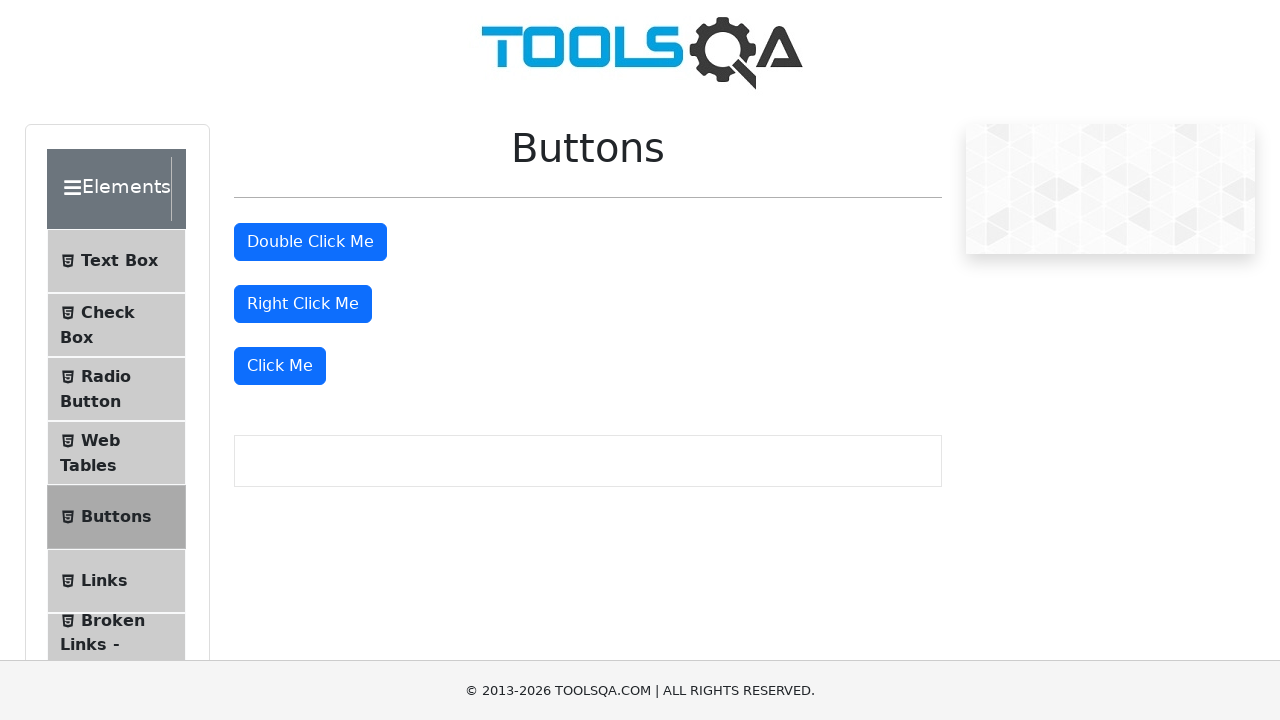

Navigated to https://demoqa.com/buttons
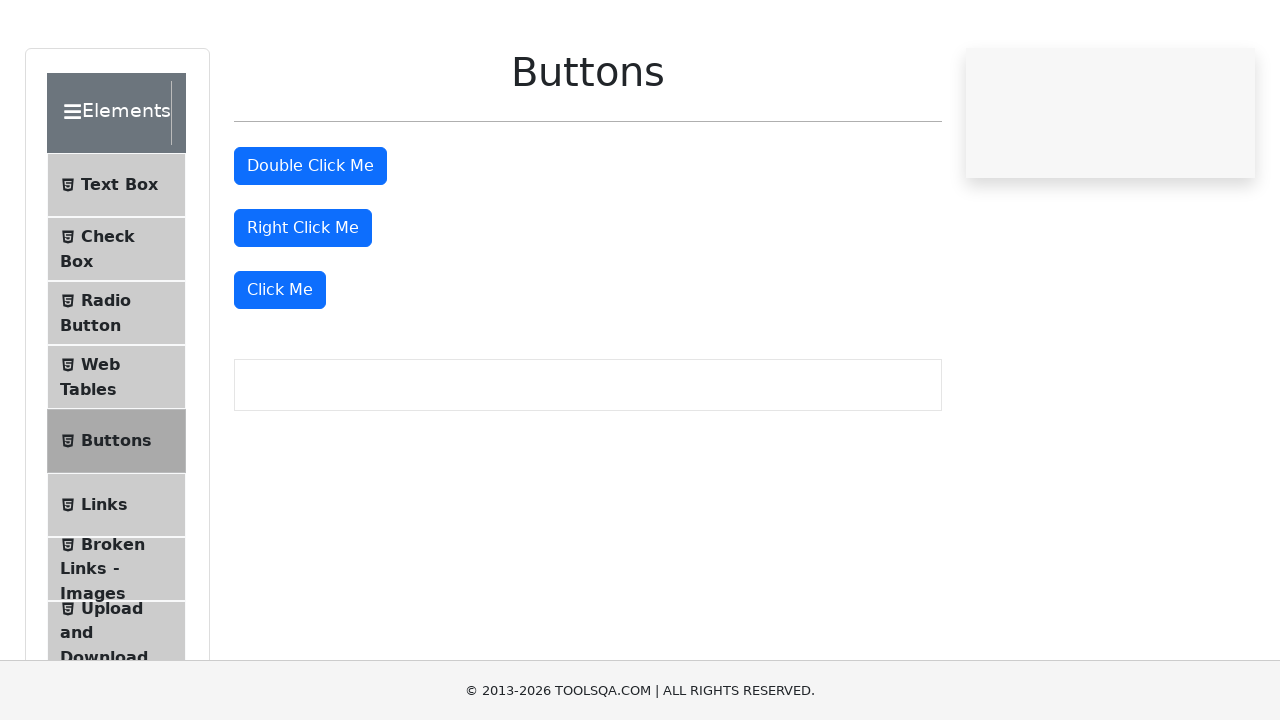

Located all buttons on the page
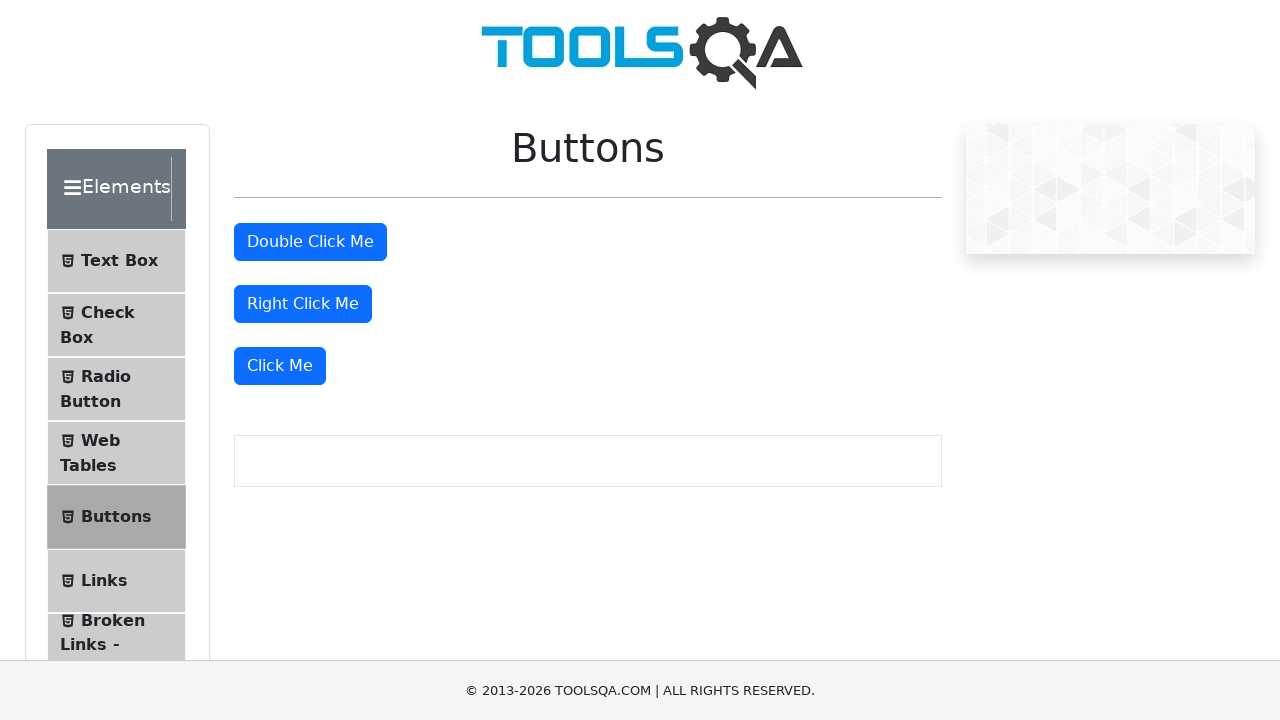

Double-clicked the second button at (310, 242) on [type=button] >> nth=1
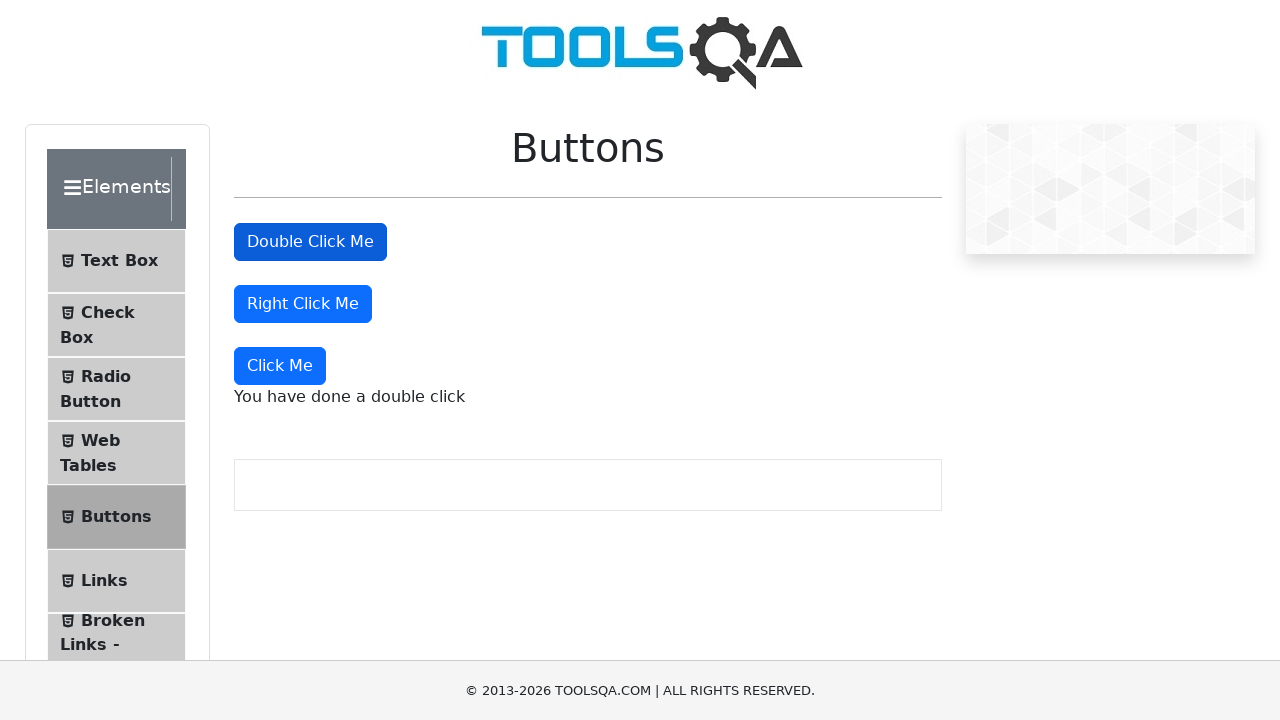

Right-clicked (context clicked) the third button at (303, 304) on [type=button] >> nth=2
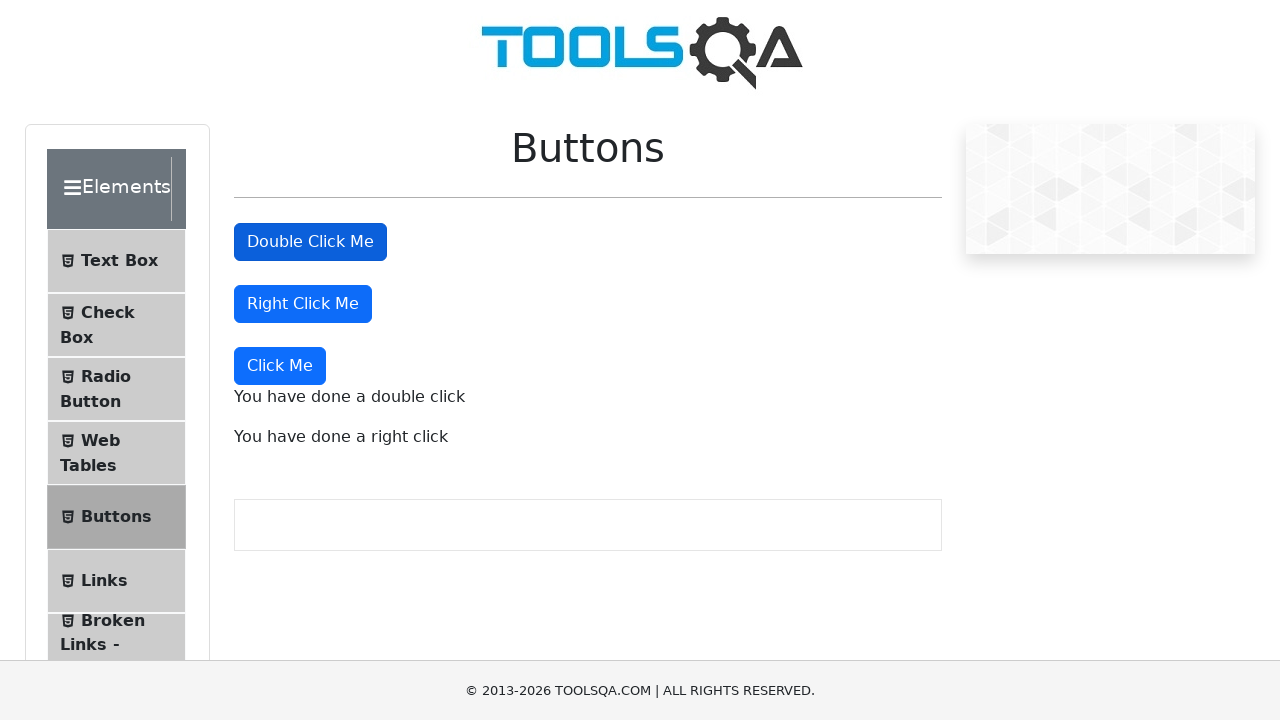

Clicked the fourth button at (280, 366) on [type=button] >> nth=3
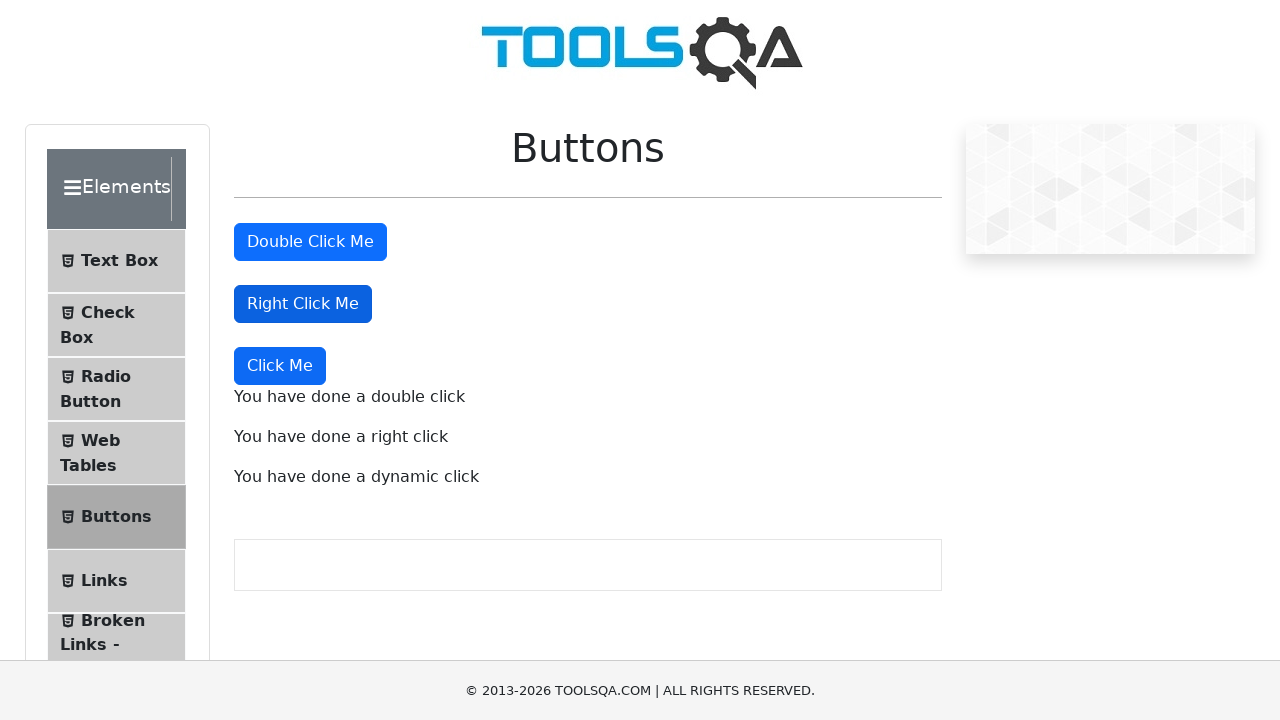

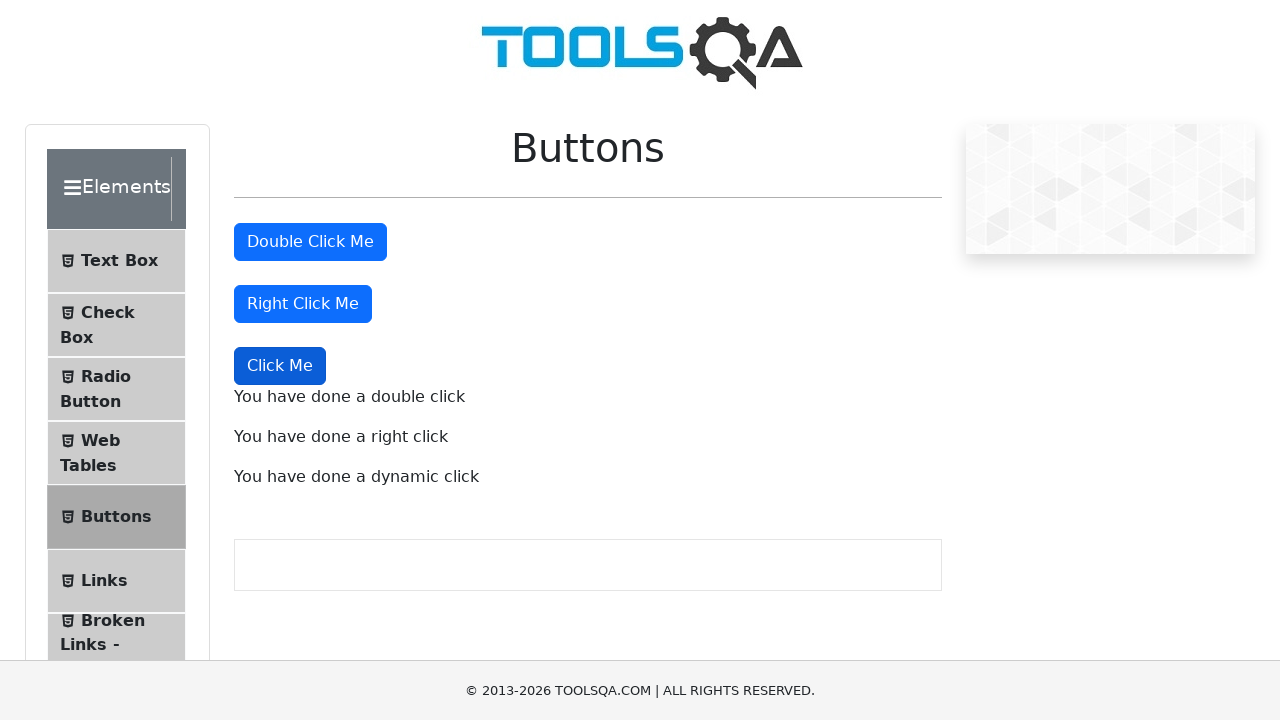